Navigates to SmashKarts.io game and performs automated movement patterns using arrow keys and space bar to simulate gameplay, including directional movement cycles with key combinations.

Starting URL: https://smashkarts.io/

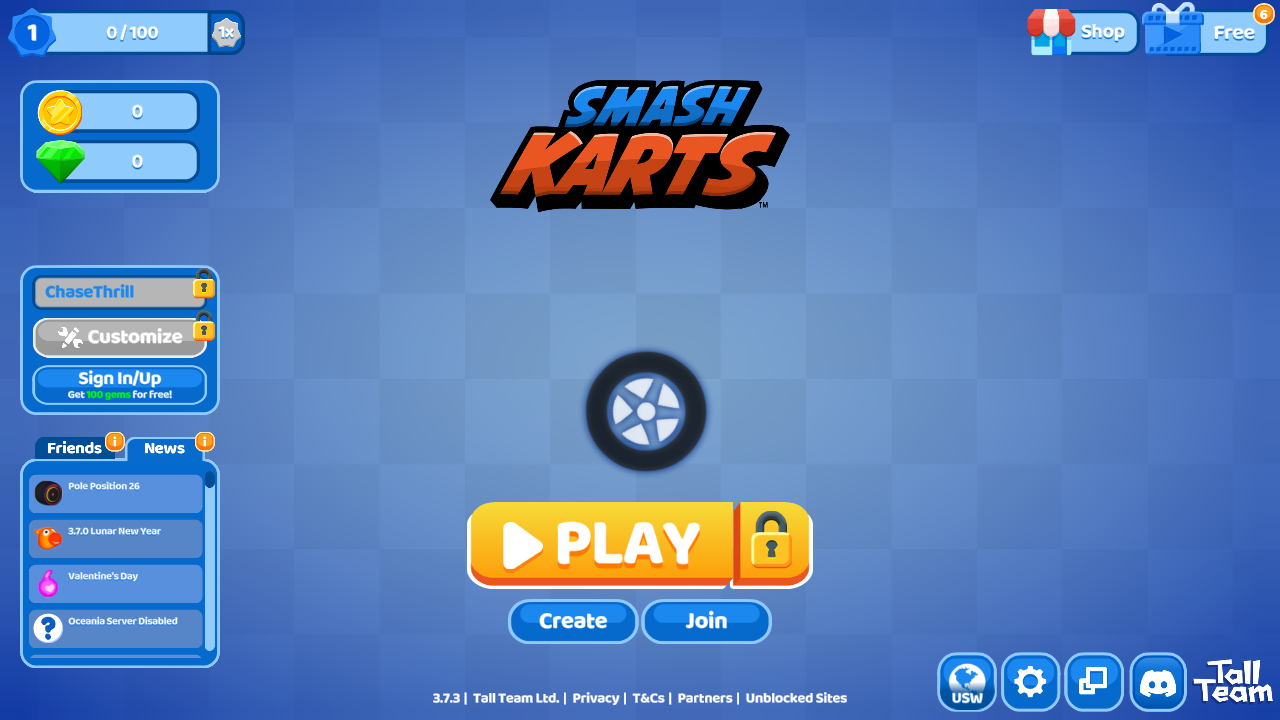

Body element loaded on SmashKarts.io page
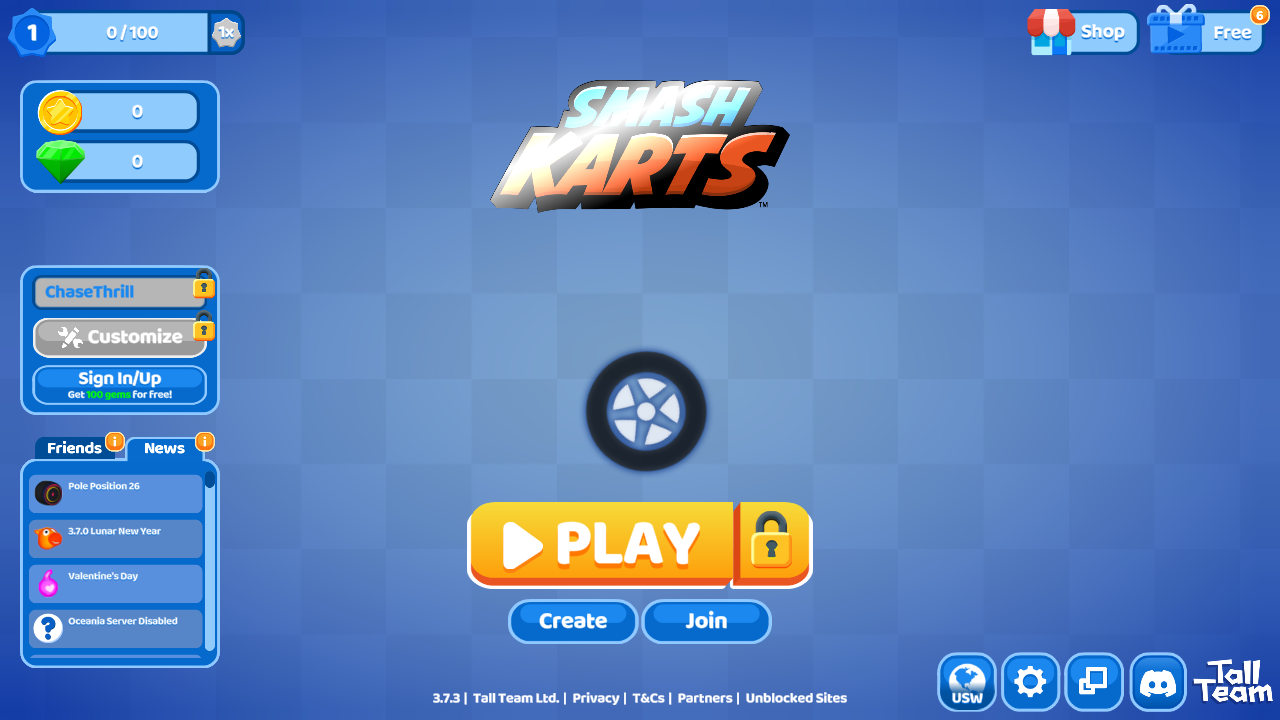

Waited 5 seconds for game to fully initialize
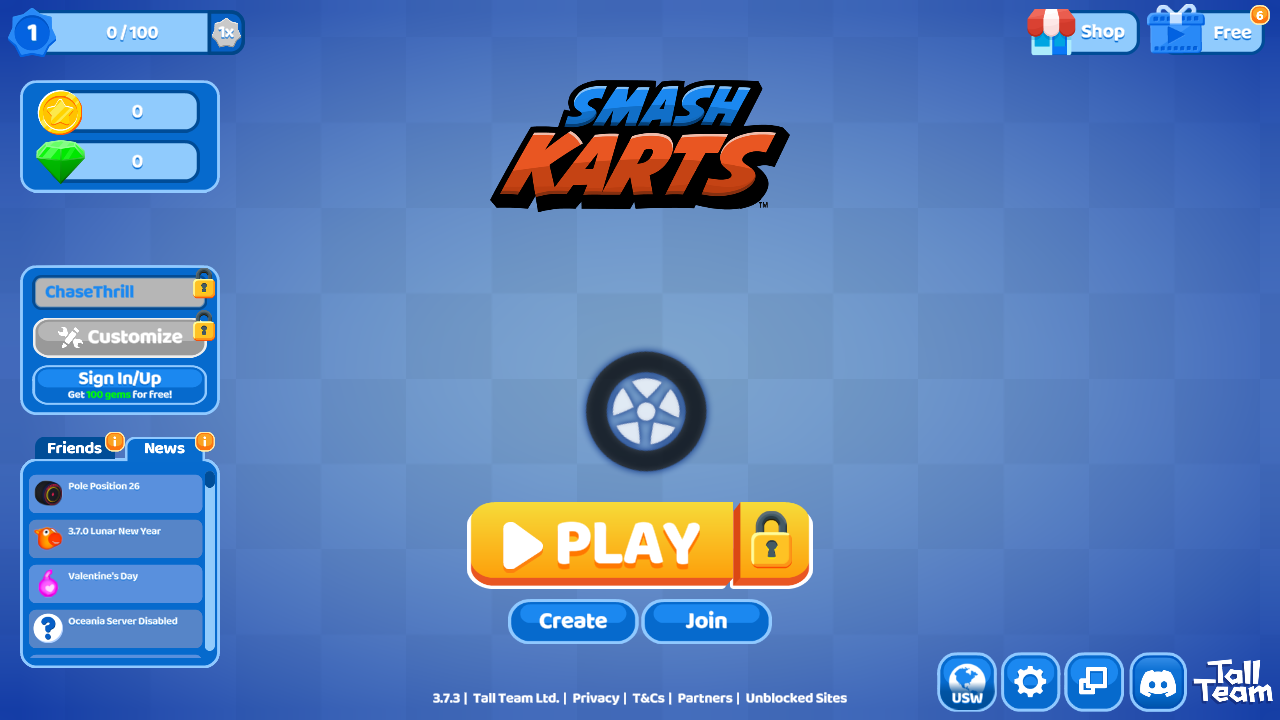

Located body element for keyboard interactions
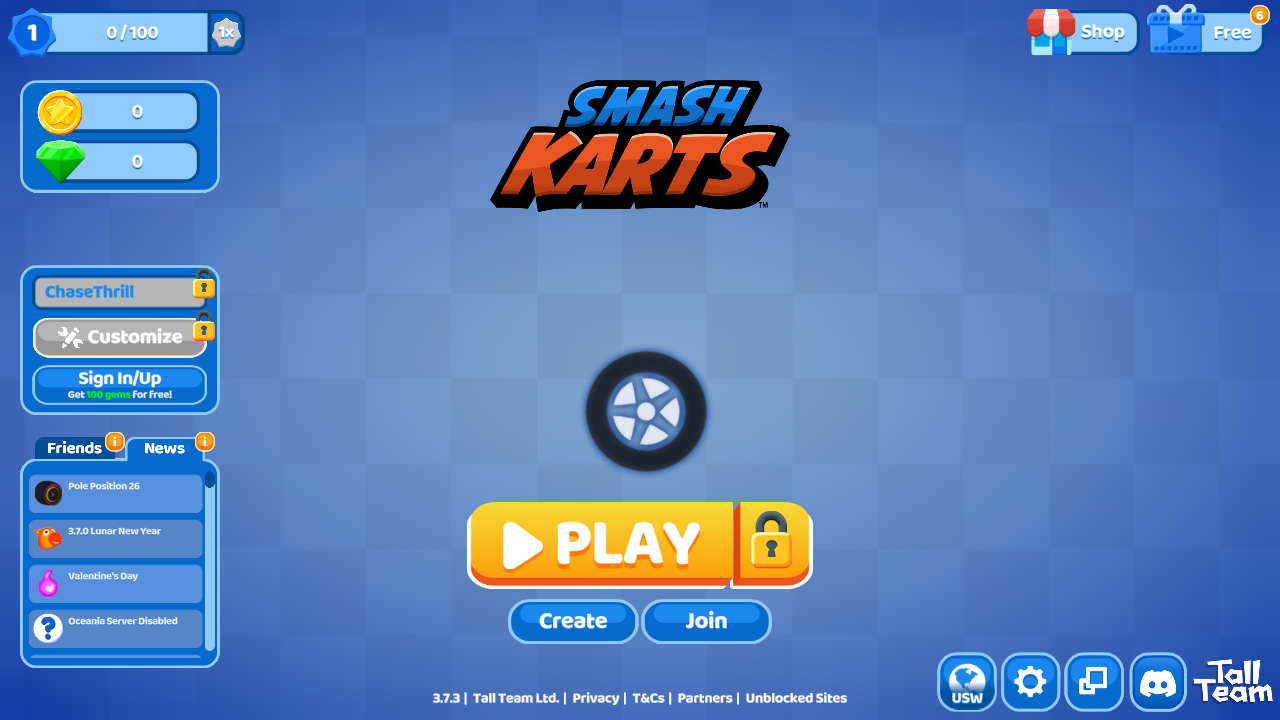

Pressed ArrowUp key to move upward
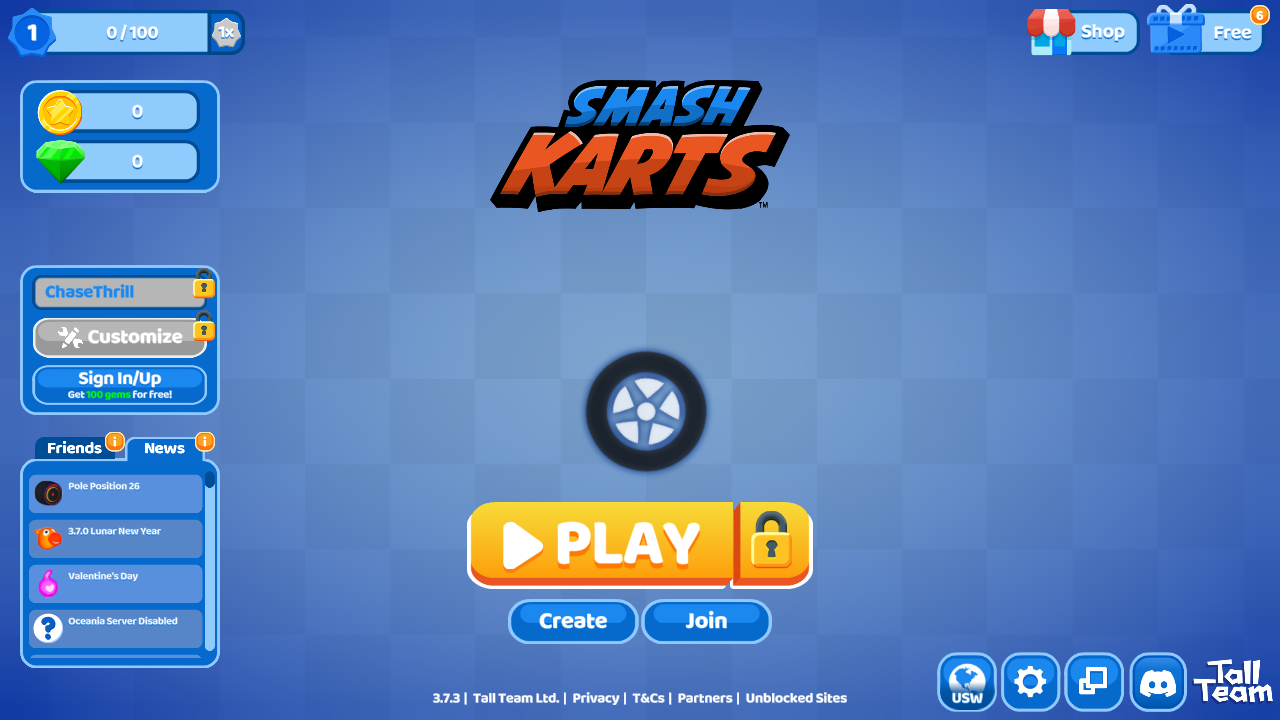

Held ArrowUp for 5 seconds
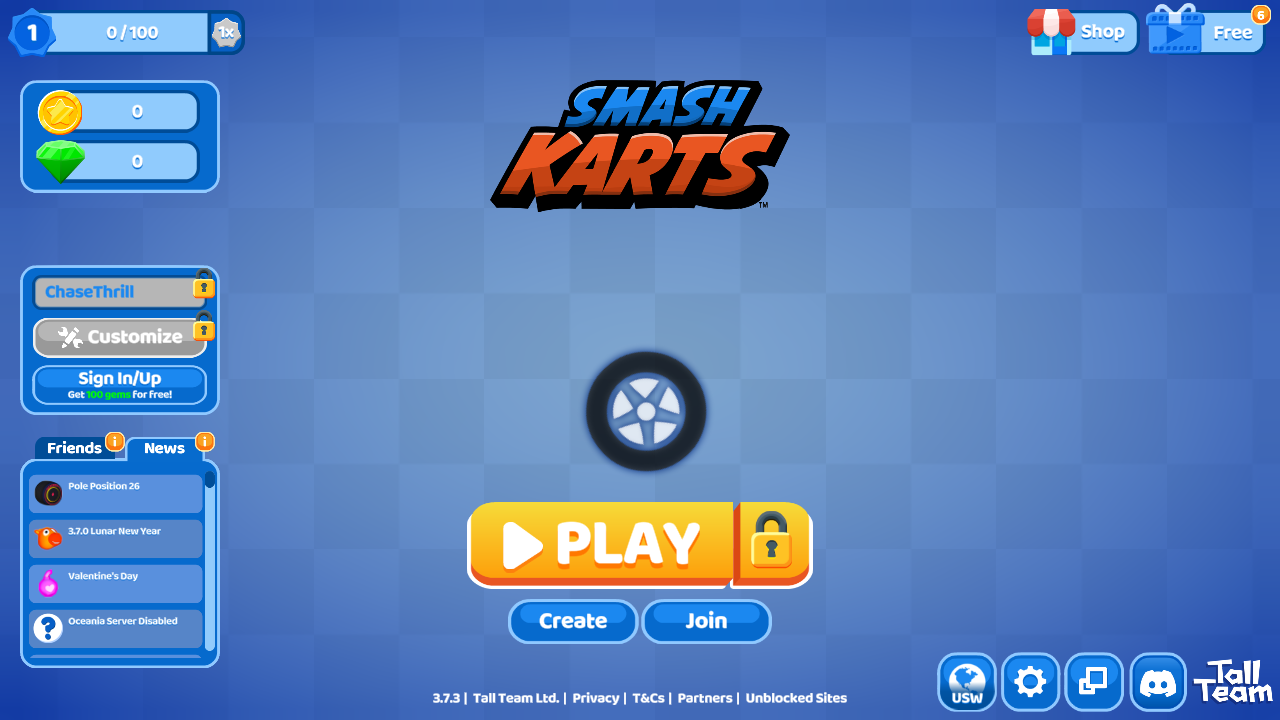

Pressed ArrowLeft key to move diagonally up-left
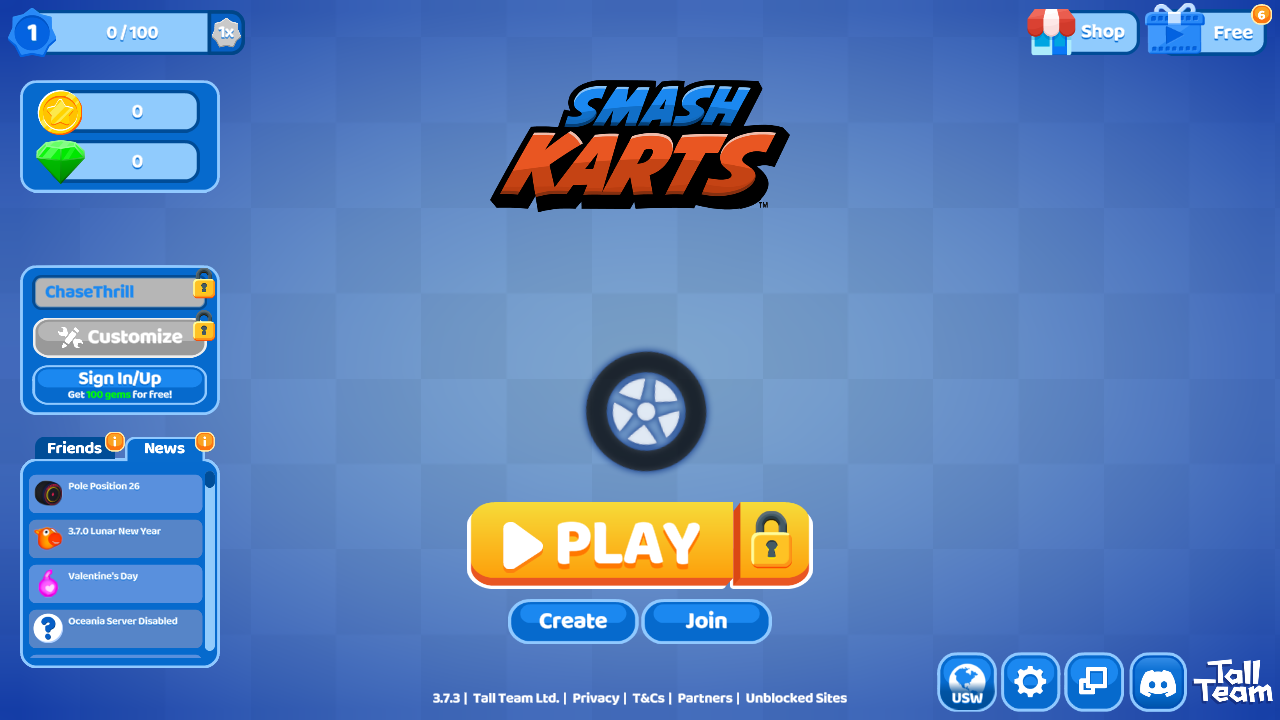

Held Up+Left combination for 5 seconds
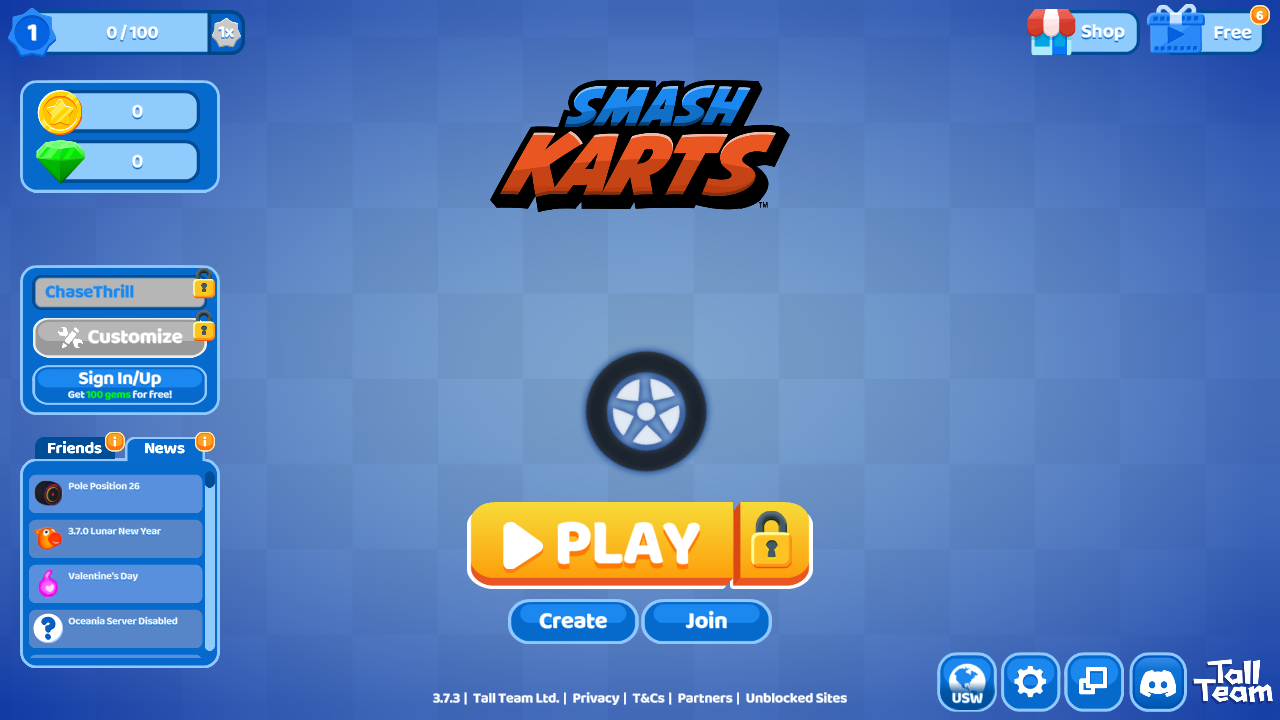

Released ArrowLeft key
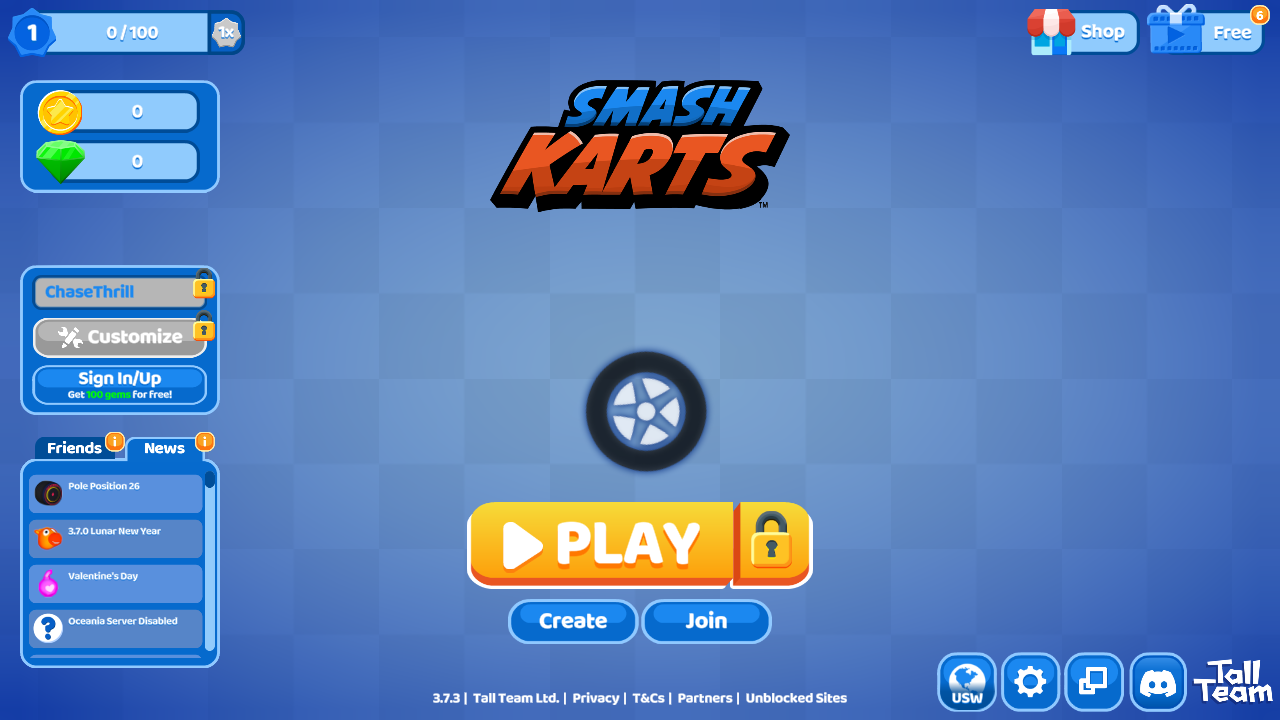

Pressed ArrowRight key to move diagonally up-right
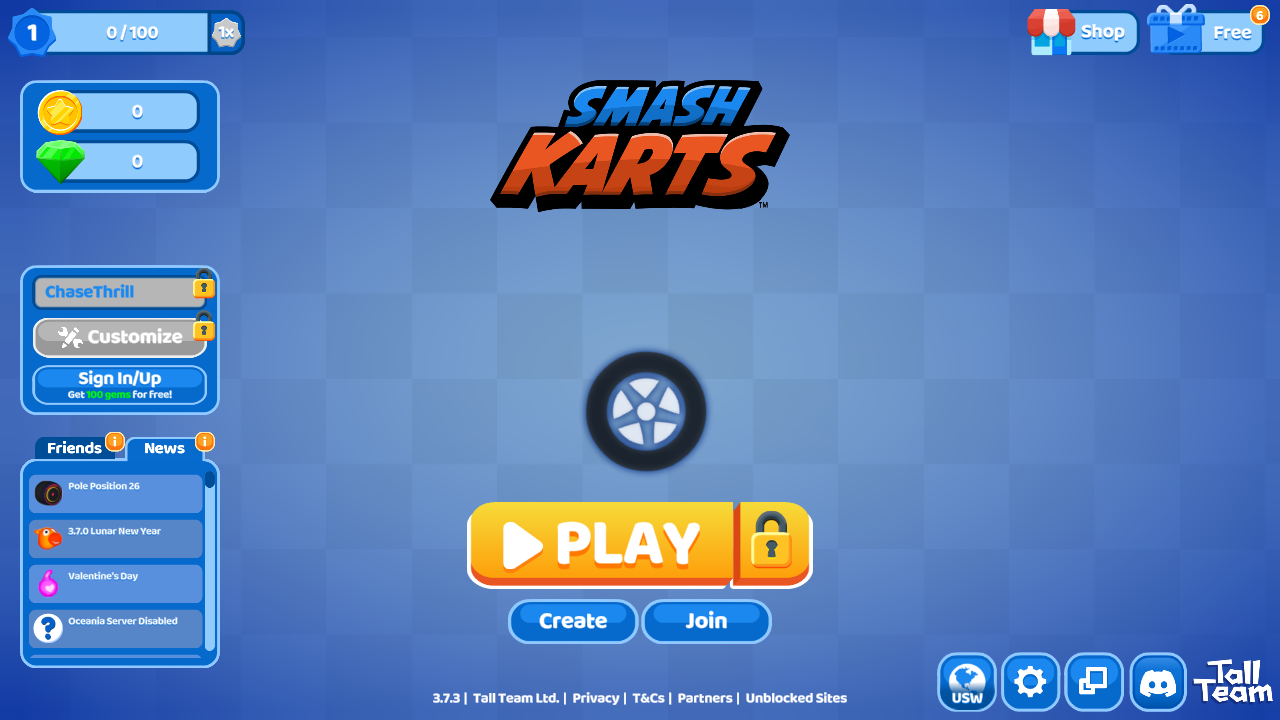

Held Up+Right combination for 5 seconds
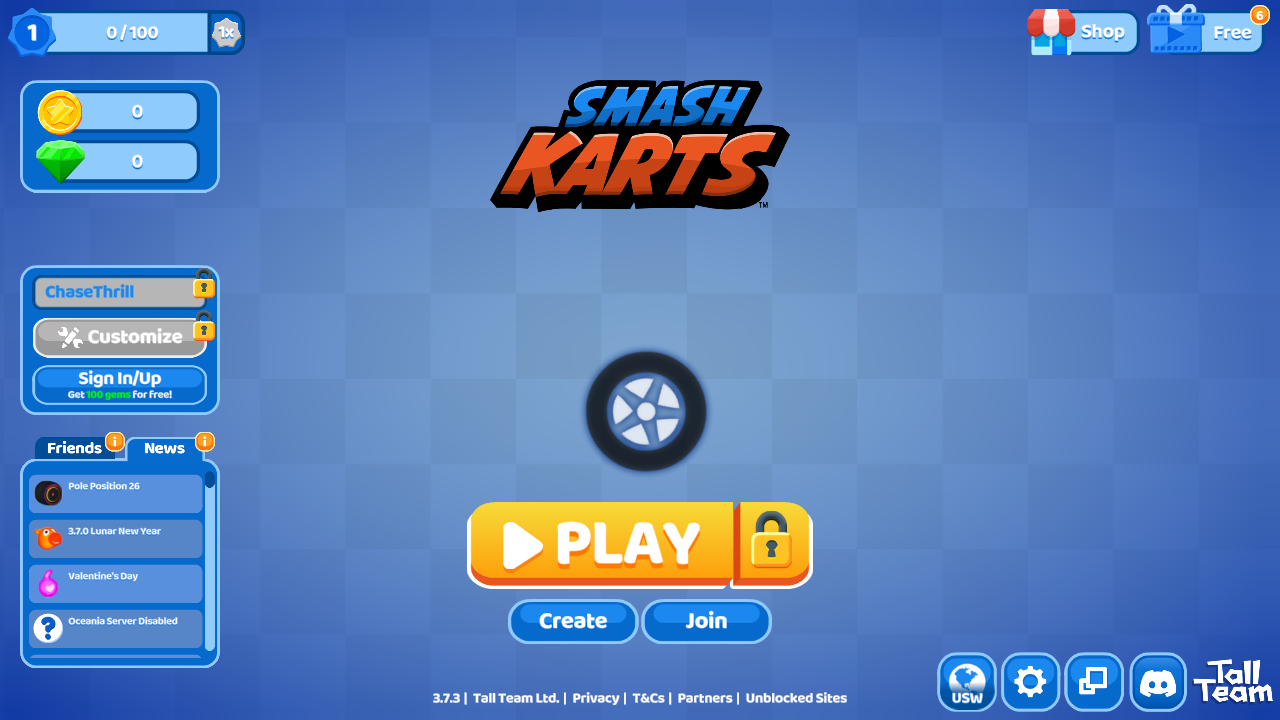

Released ArrowRight key
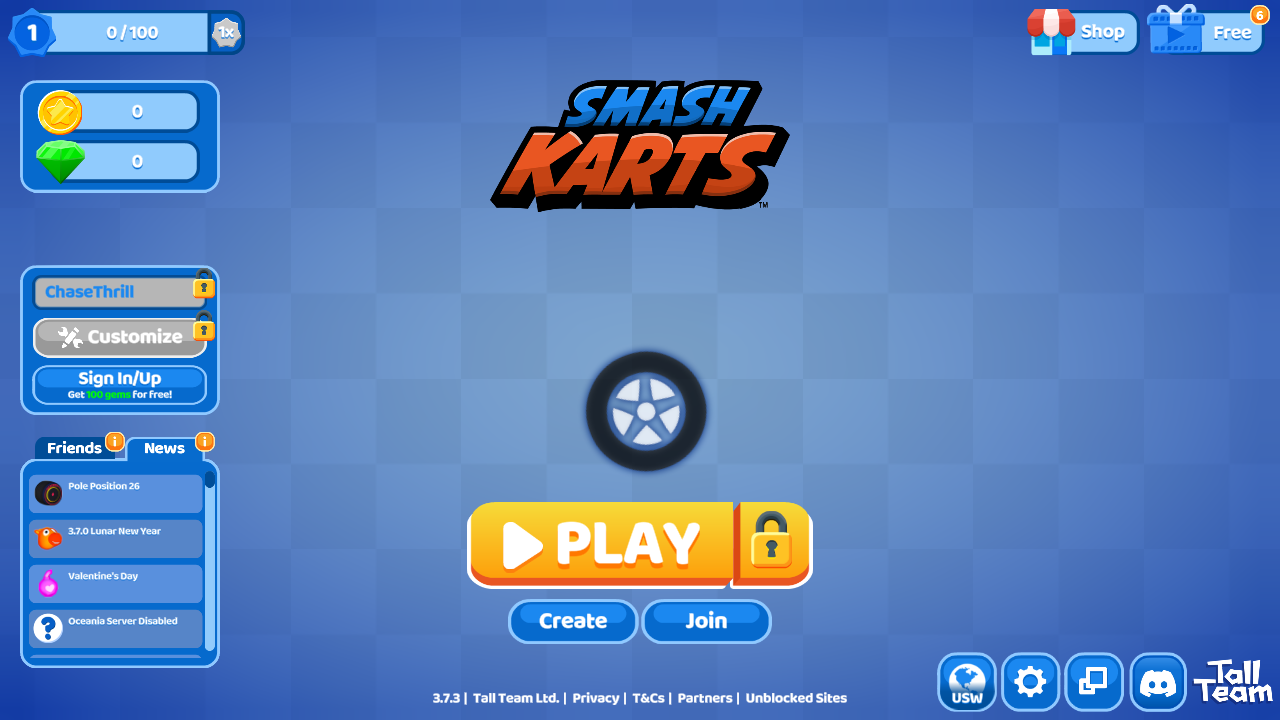

Pressed Space bar for action/boost
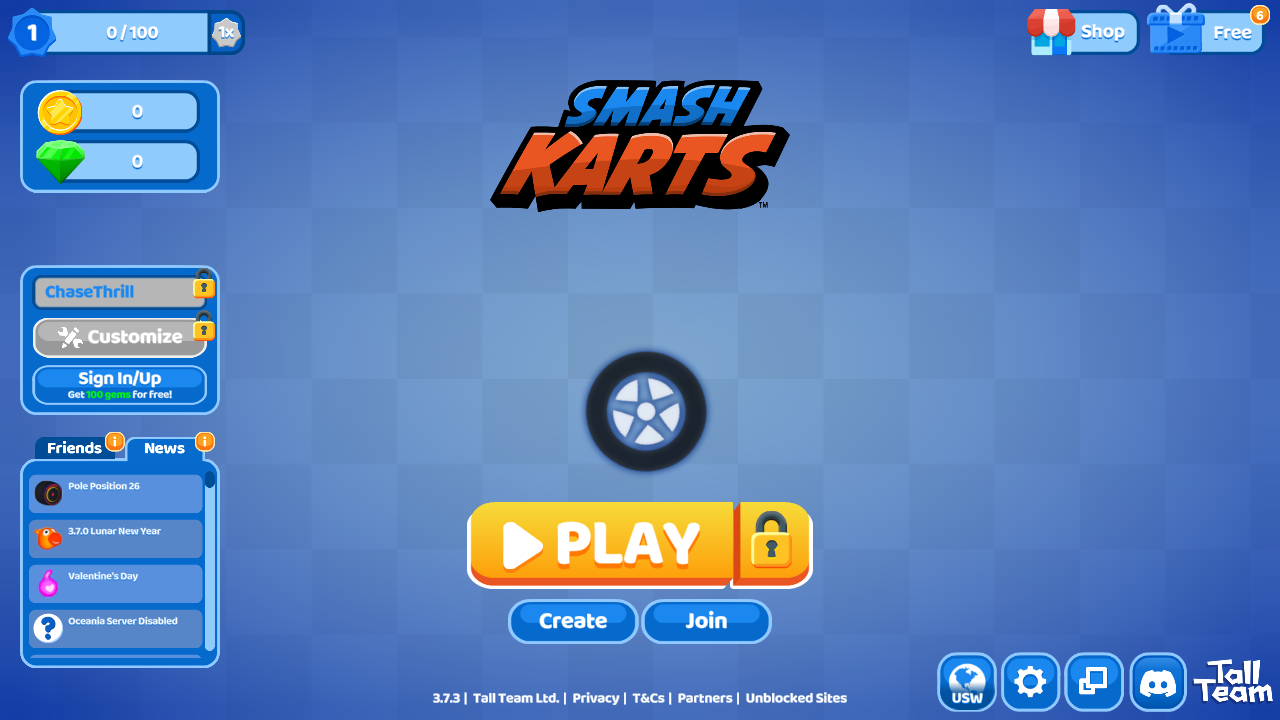

Waited 500ms after space bar press
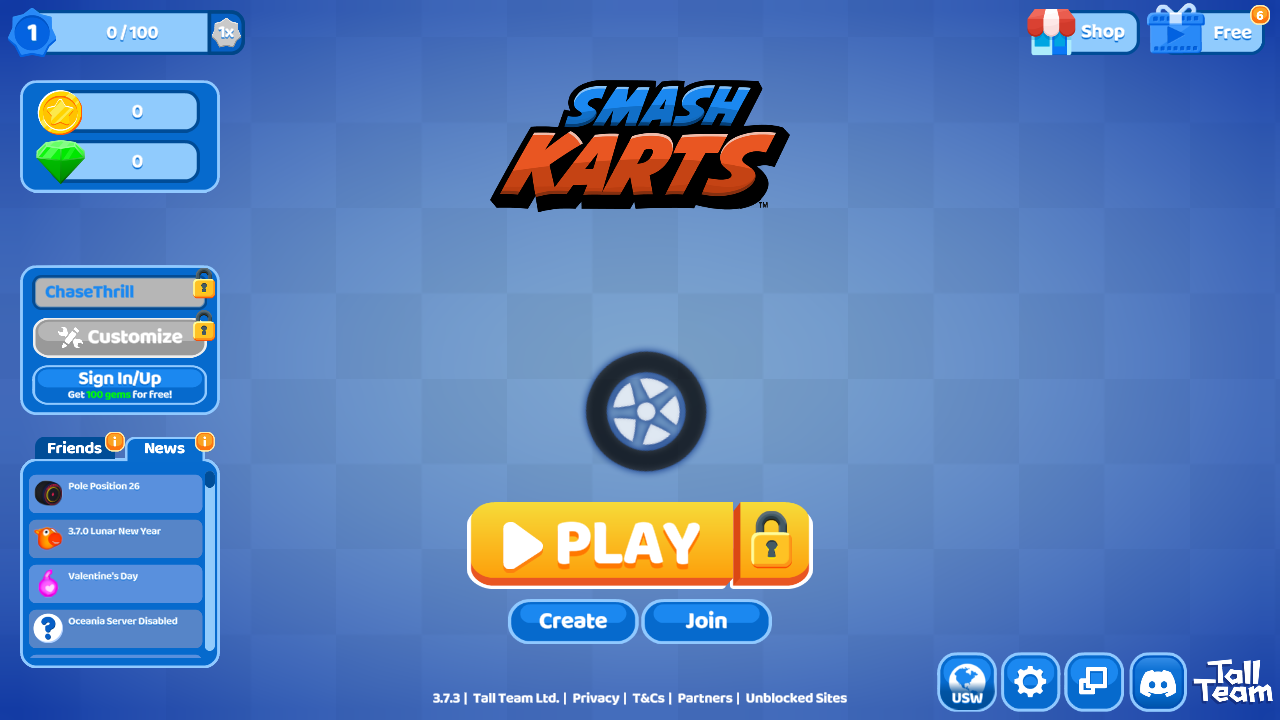

Released ArrowUp key
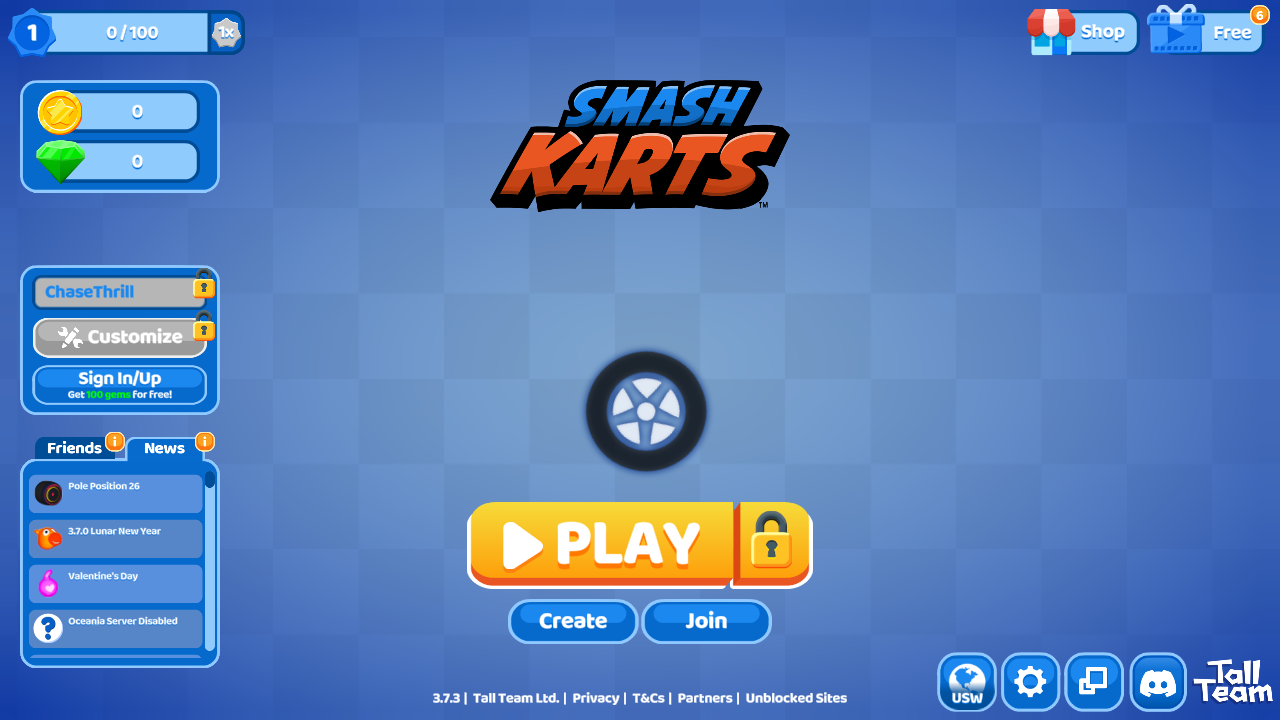

Pressed ArrowDown key to move downward
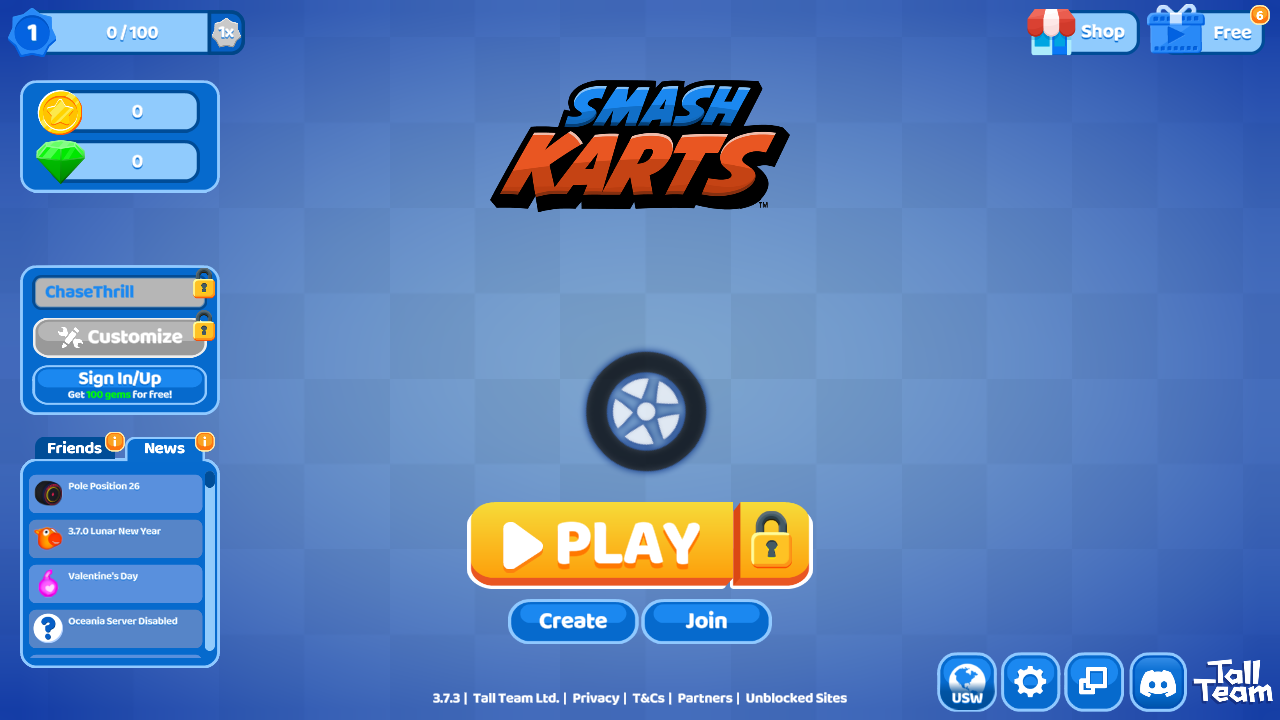

Held ArrowDown for 5 seconds
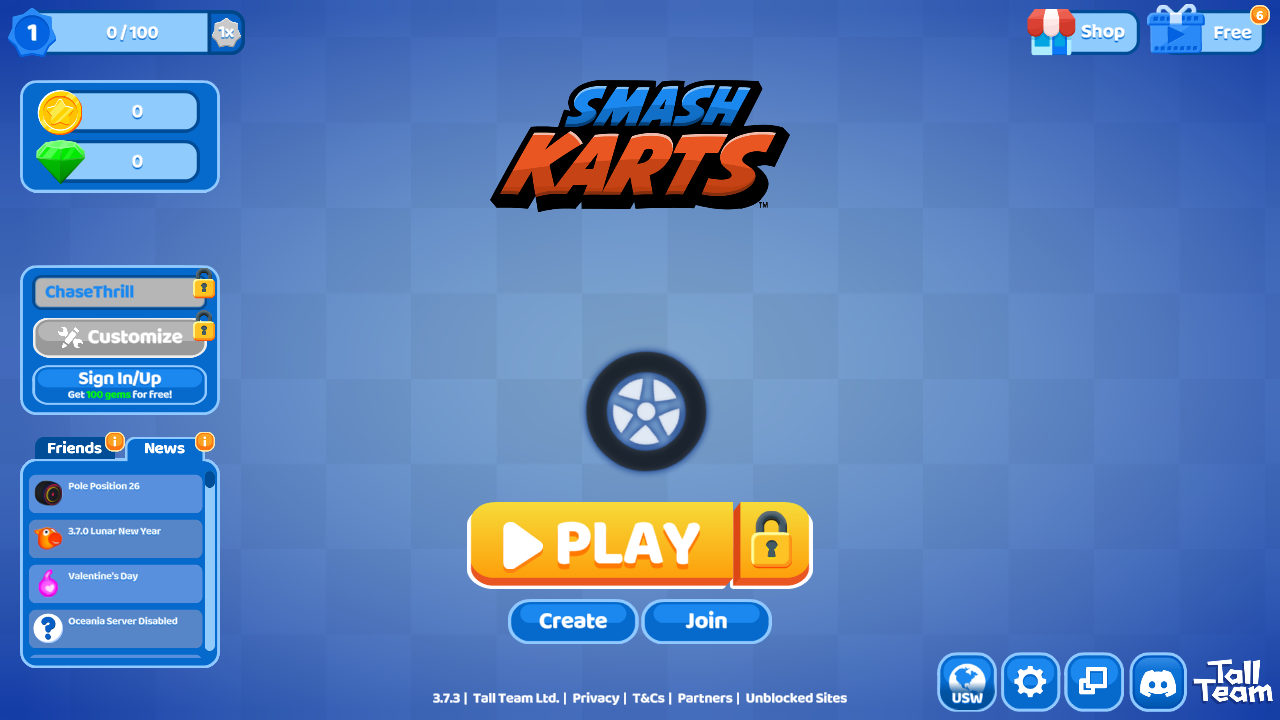

Pressed ArrowLeft key to move diagonally down-left
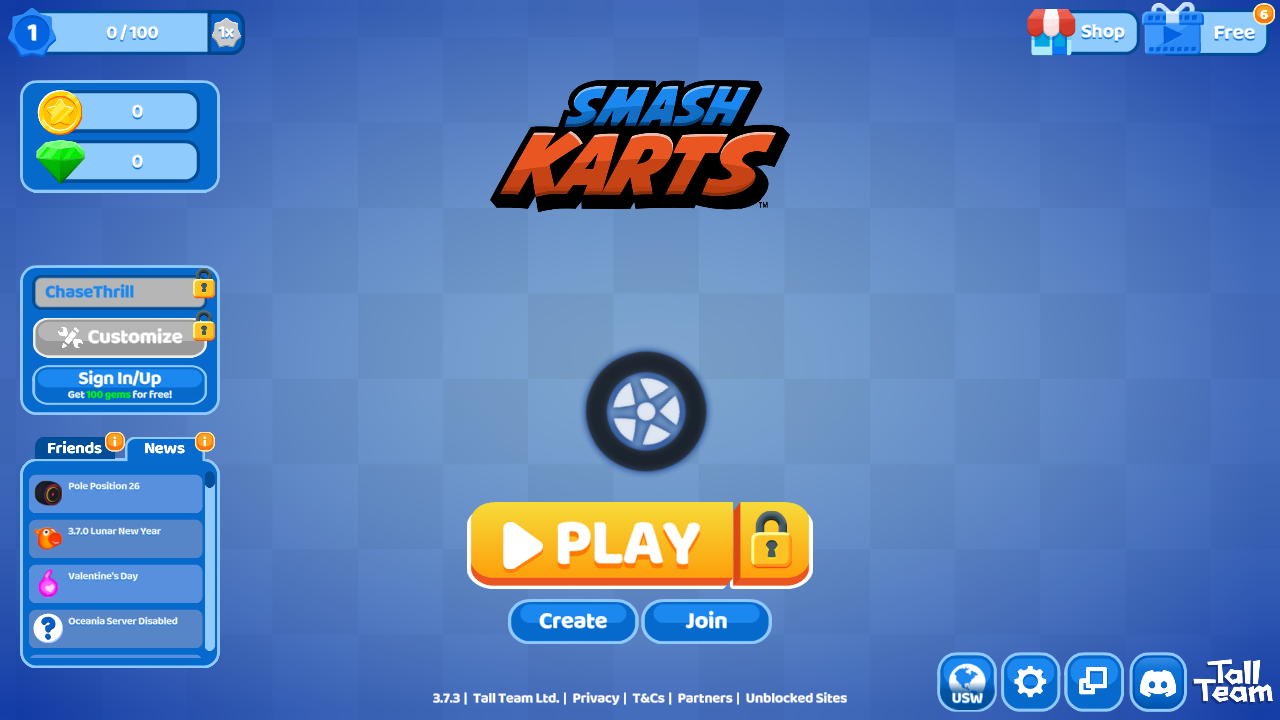

Held Down+Left combination for 5 seconds
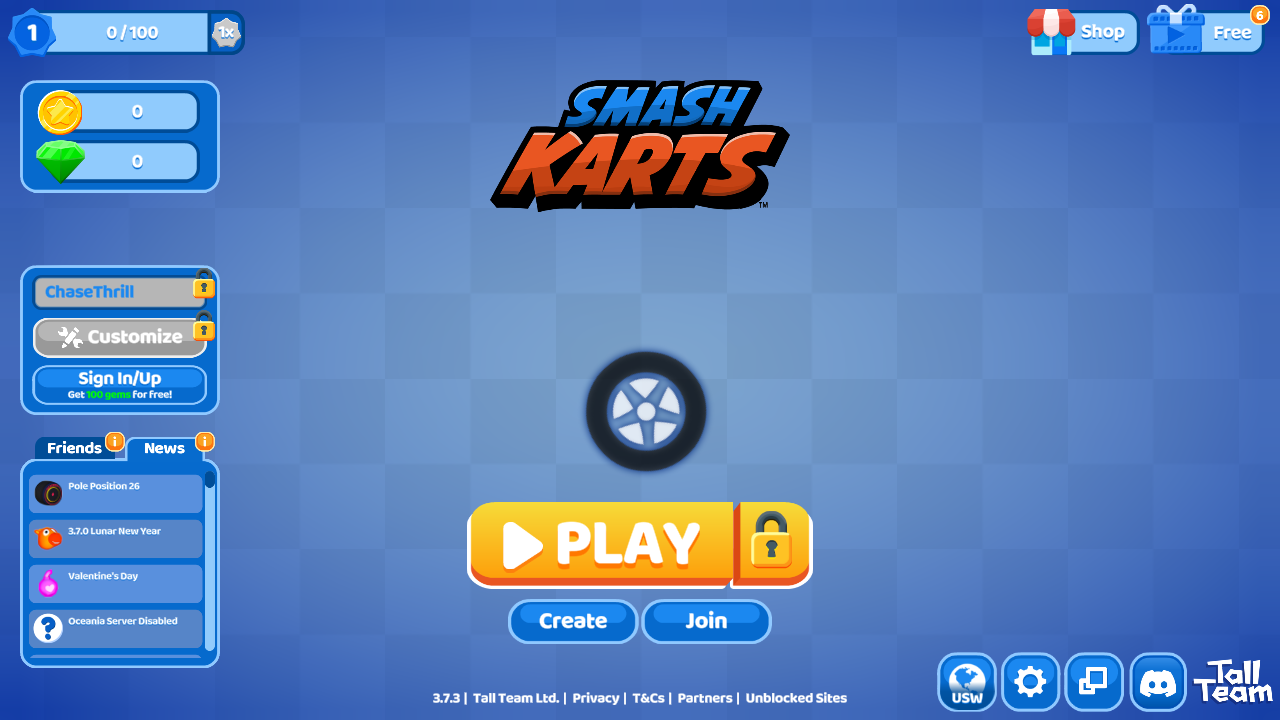

Released ArrowLeft key
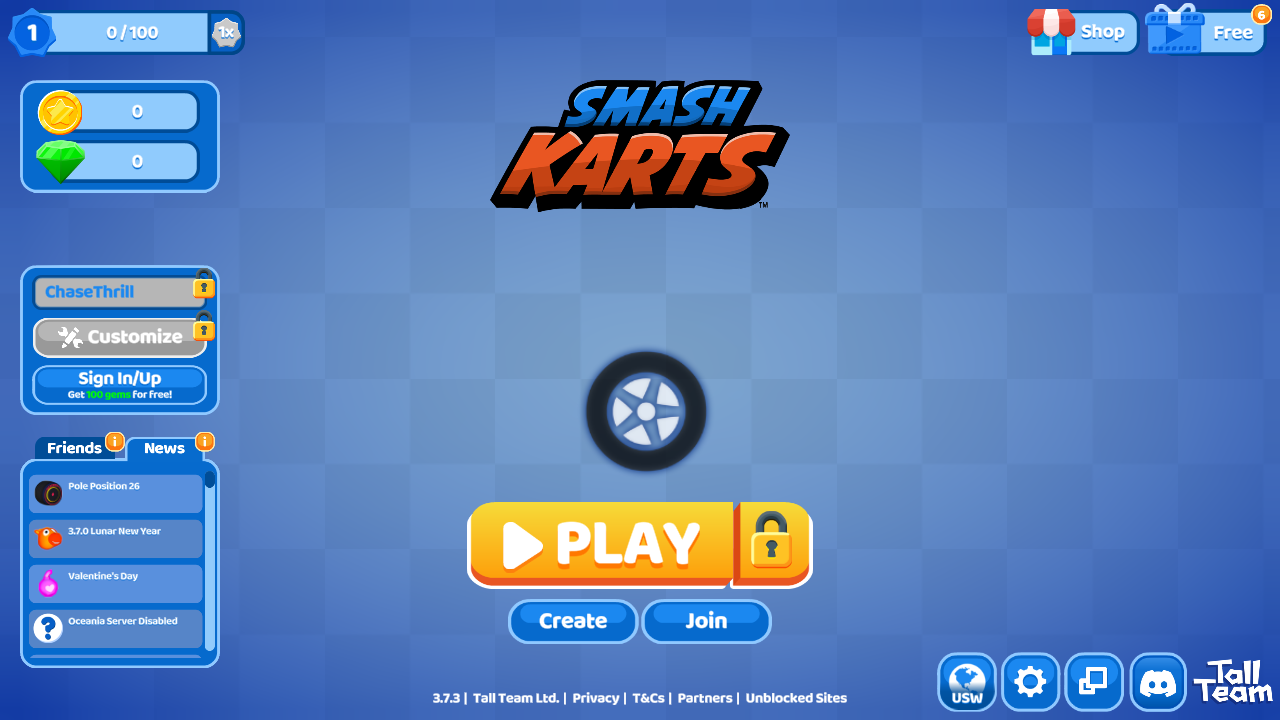

Pressed ArrowRight key to move diagonally down-right
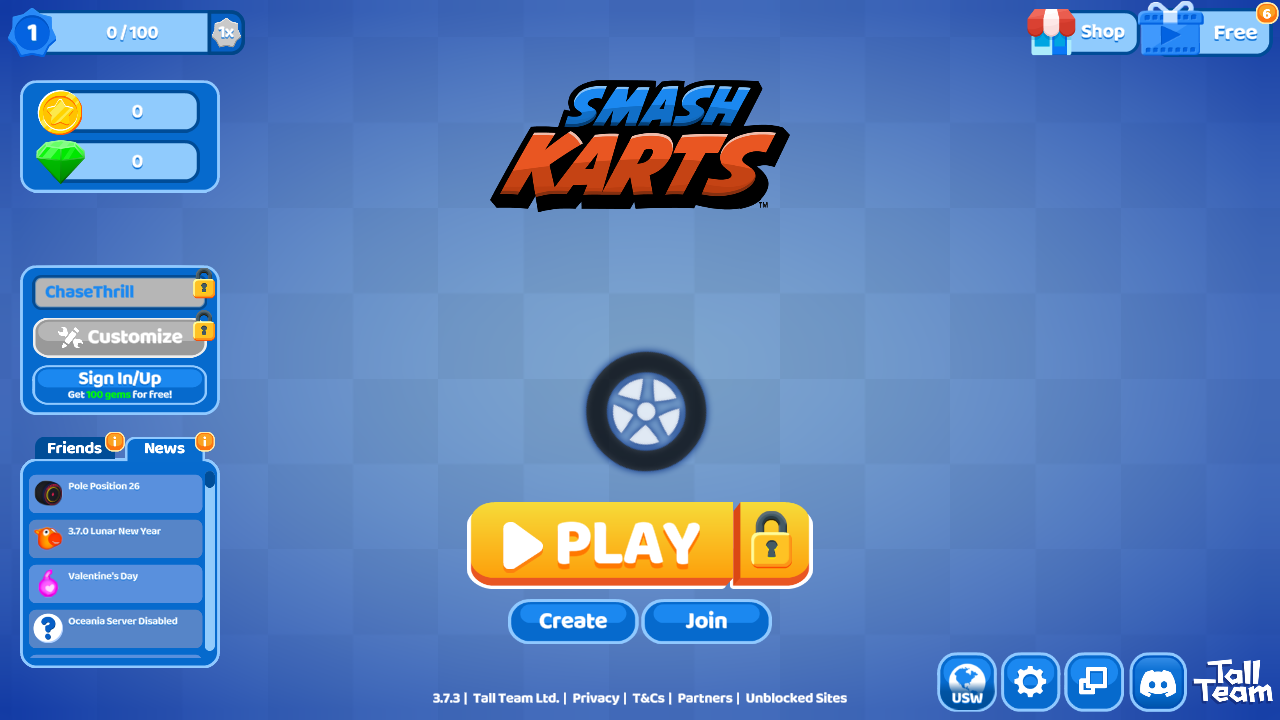

Held Down+Right combination for 5 seconds
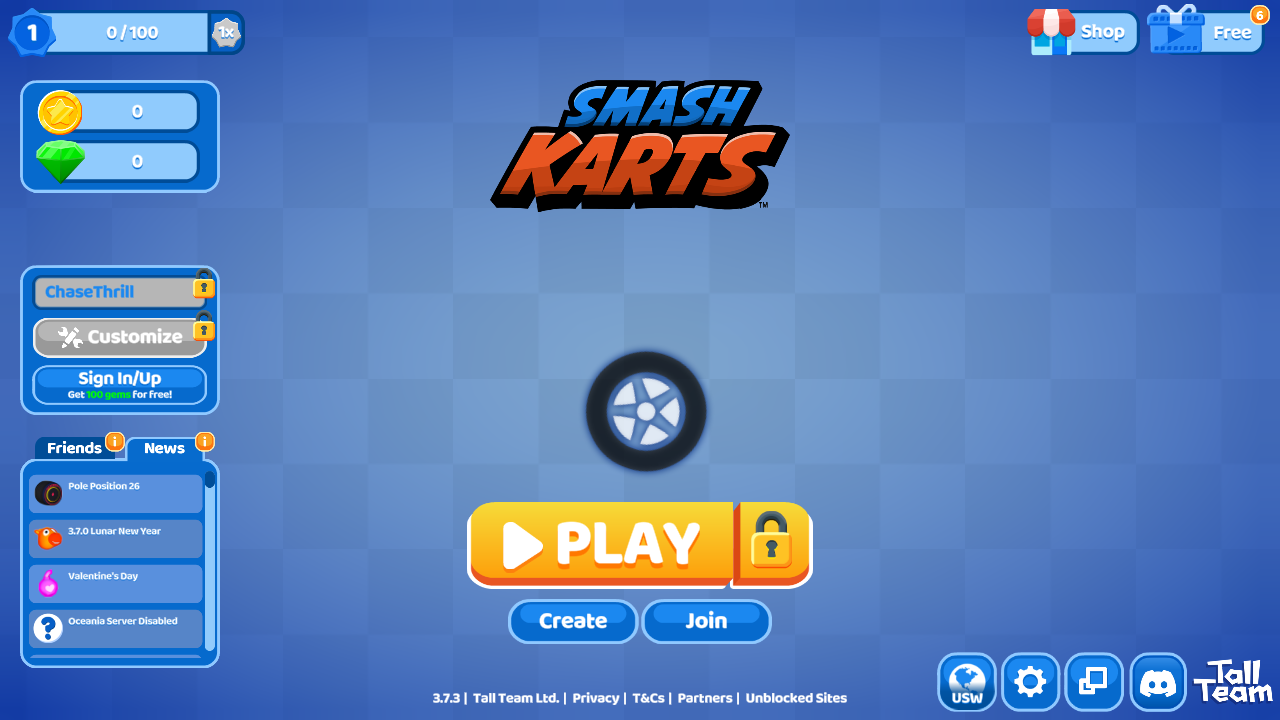

Released ArrowRight key
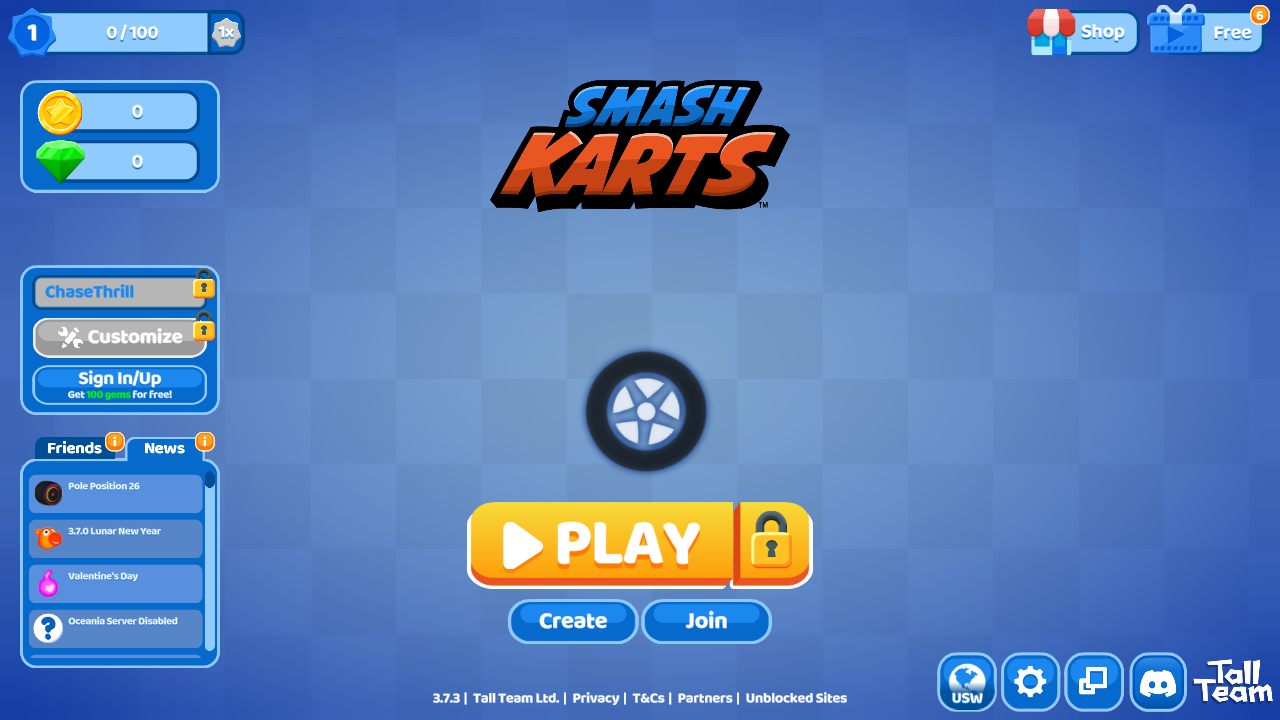

Pressed Space bar for action/boost
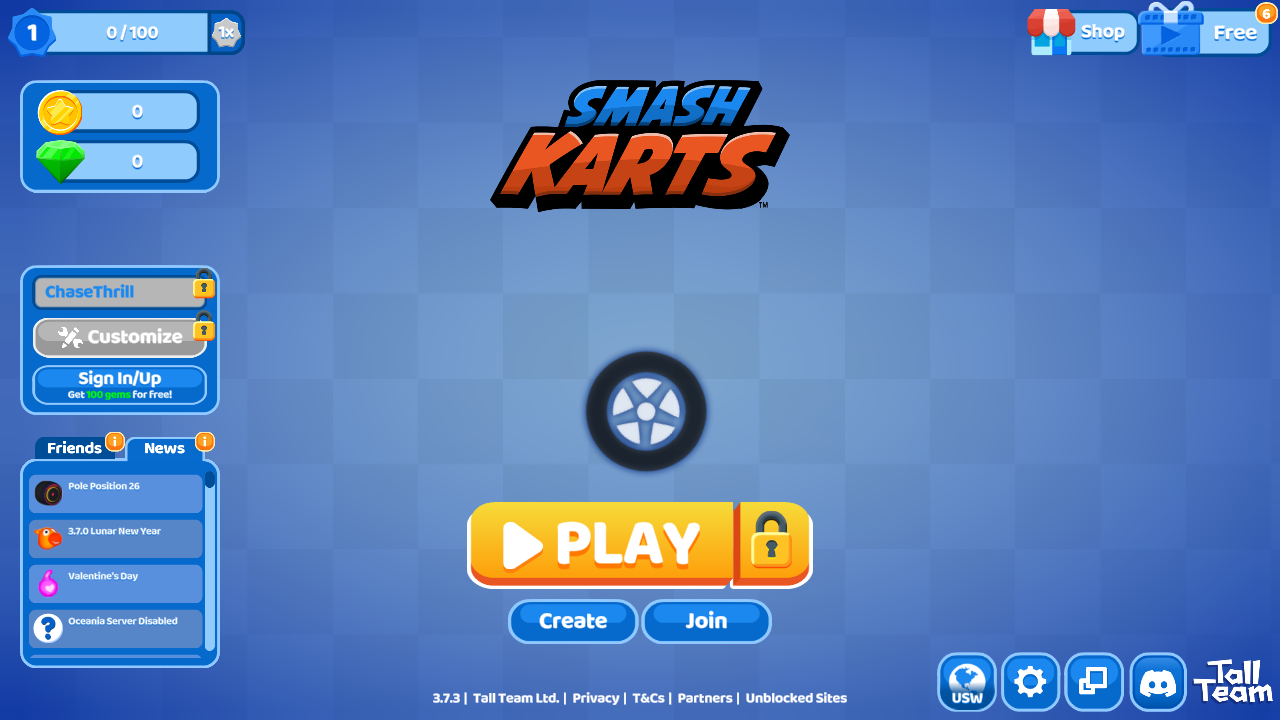

Released ArrowDown key to complete movement cycle
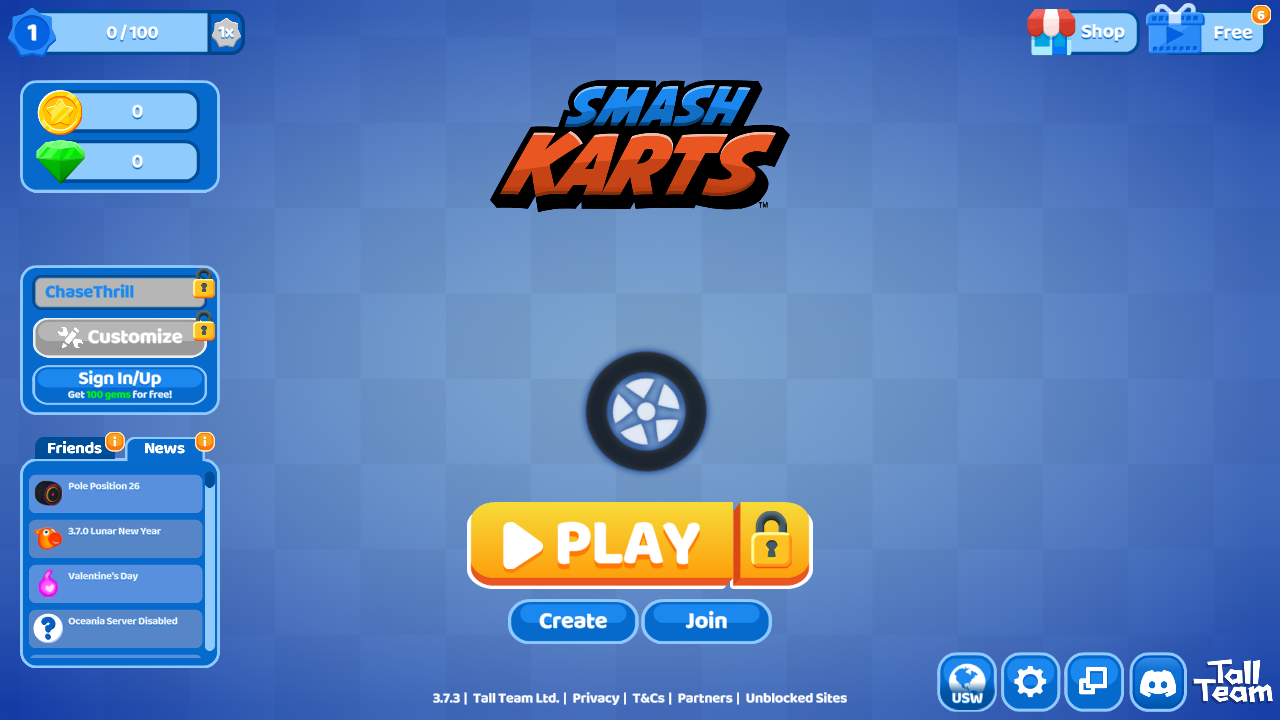

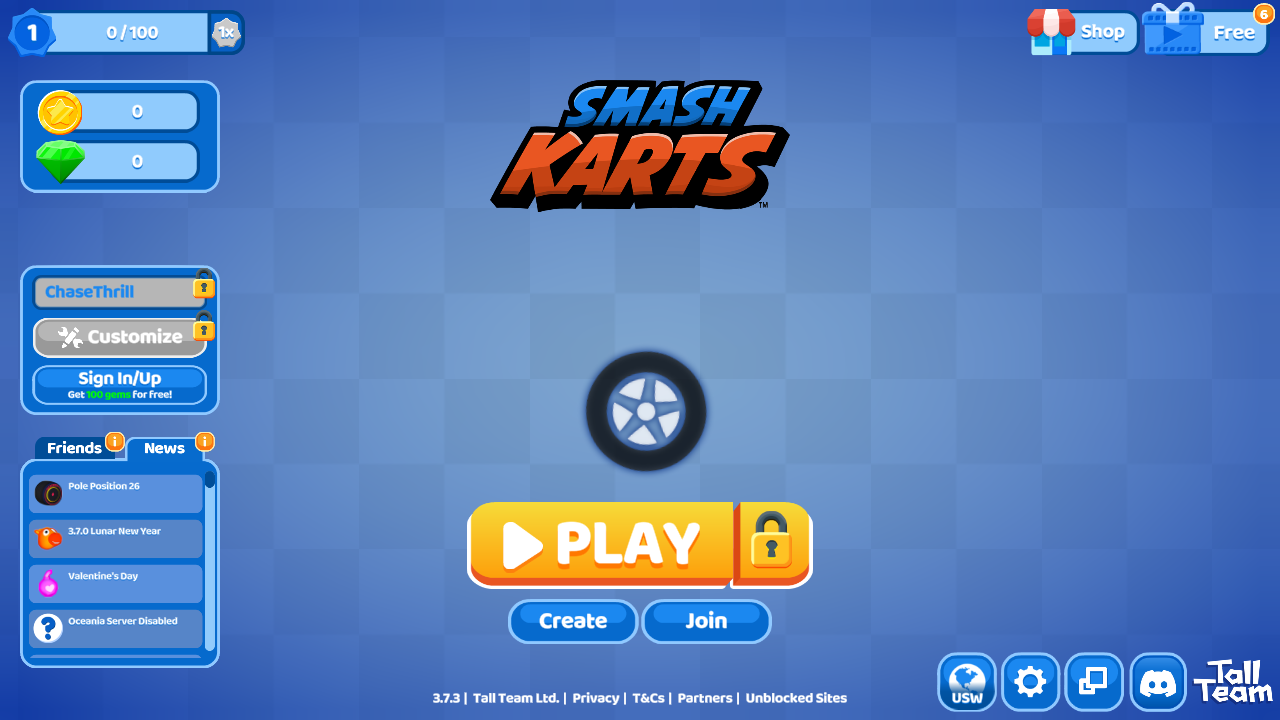